Tests double-click functionality by navigating to DemoQA, clicking on Elements section, then Buttons, and performing a double-click action on a button

Starting URL: https://demoqa.com/

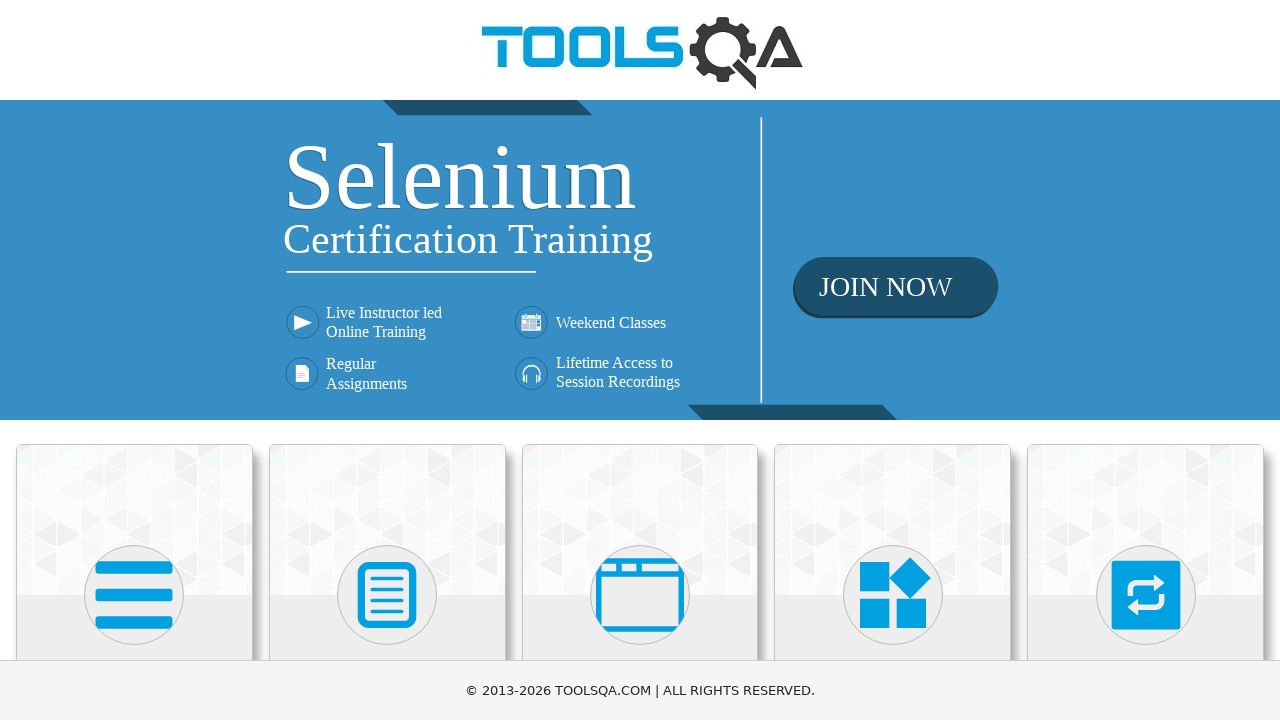

Clicked on Elements section at (134, 360) on xpath=//h5[text()='Elements']
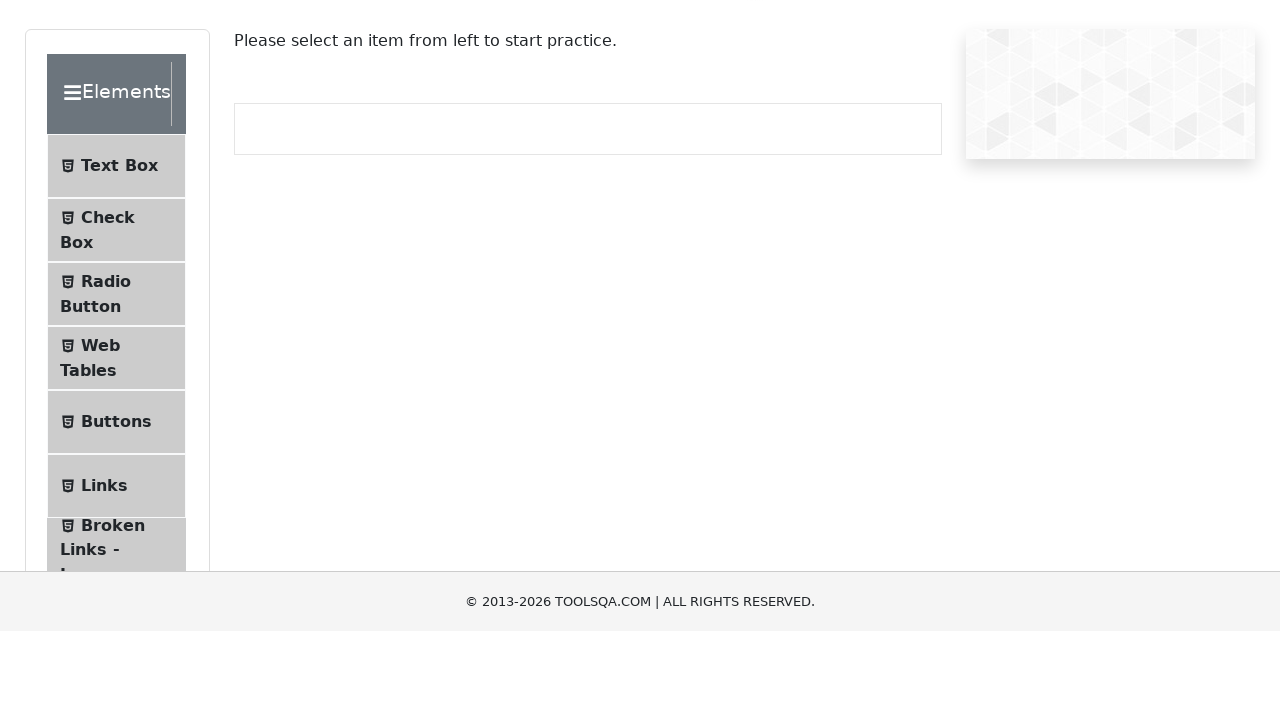

Clicked on Buttons menu item at (116, 517) on xpath=//span[text() = 'Buttons']
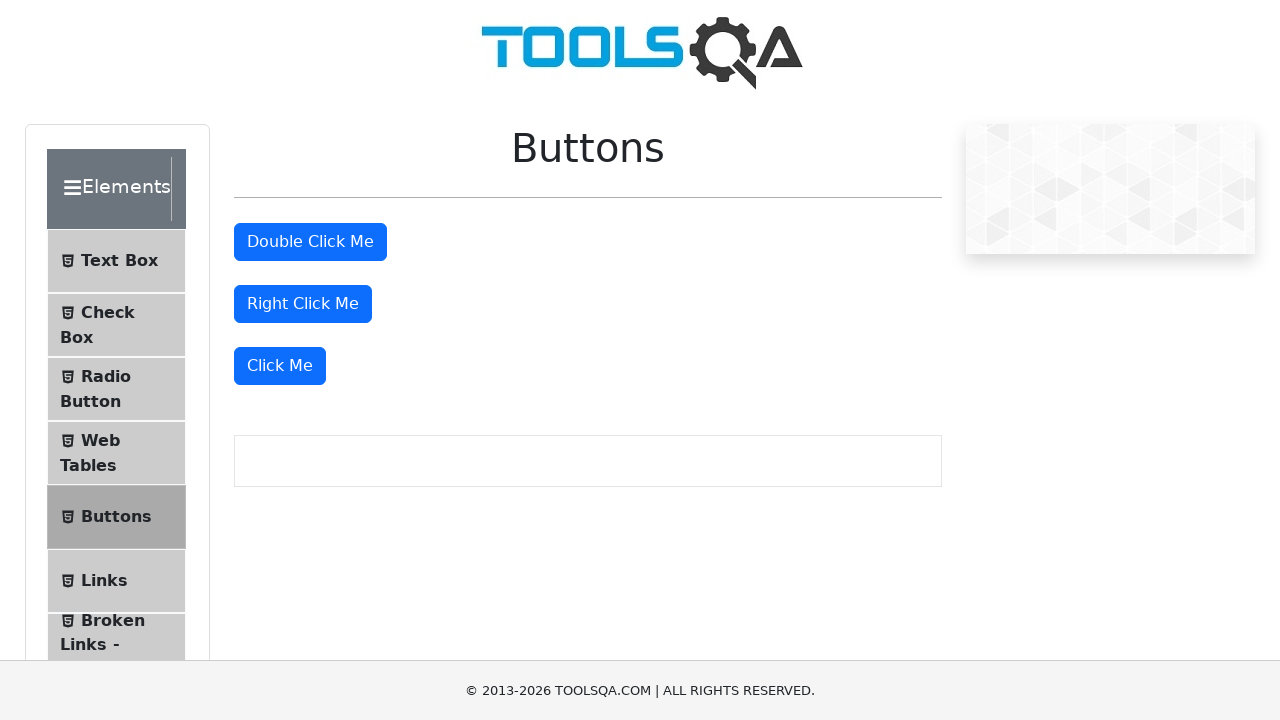

Double-clicked the button at (310, 242) on #doubleClickBtn
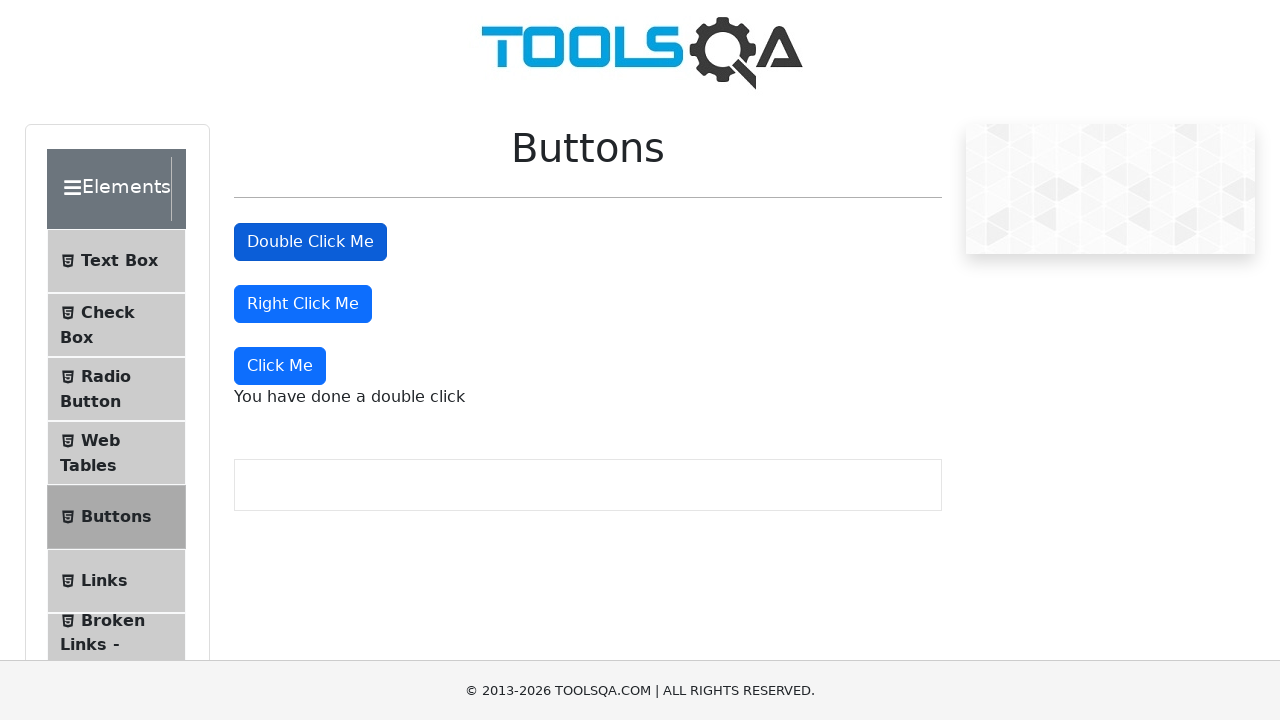

Double-click success message appeared
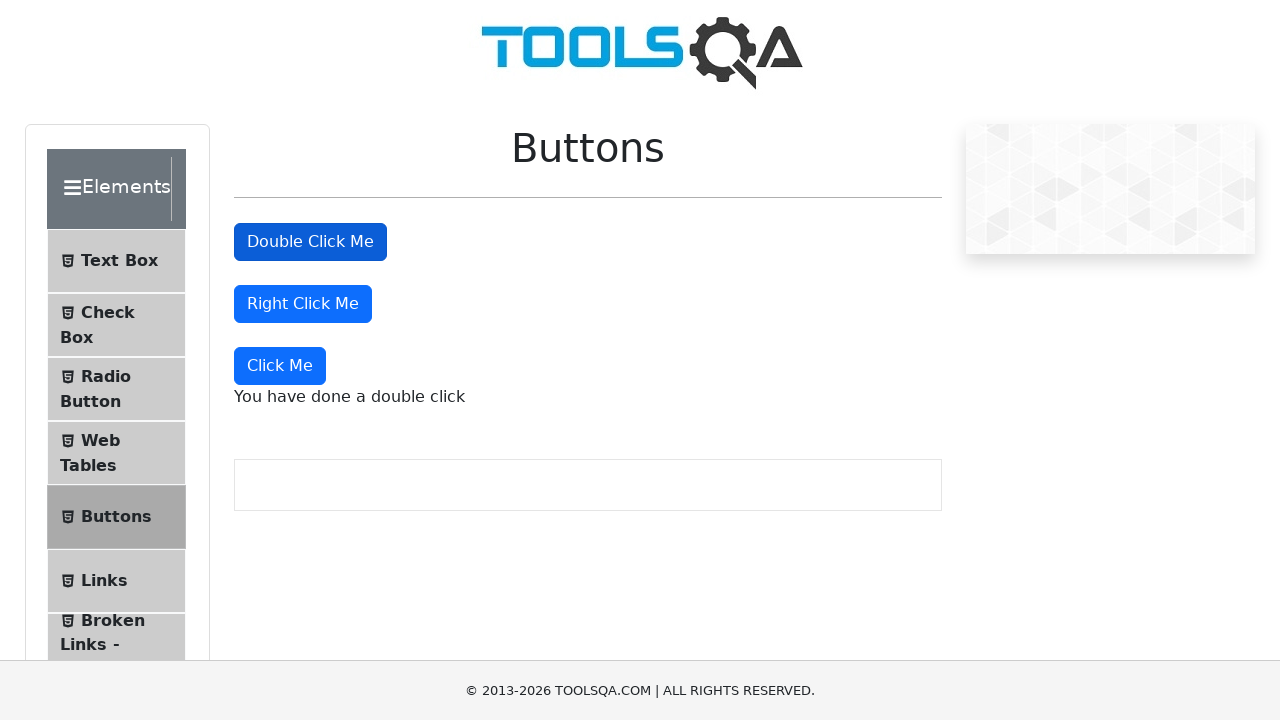

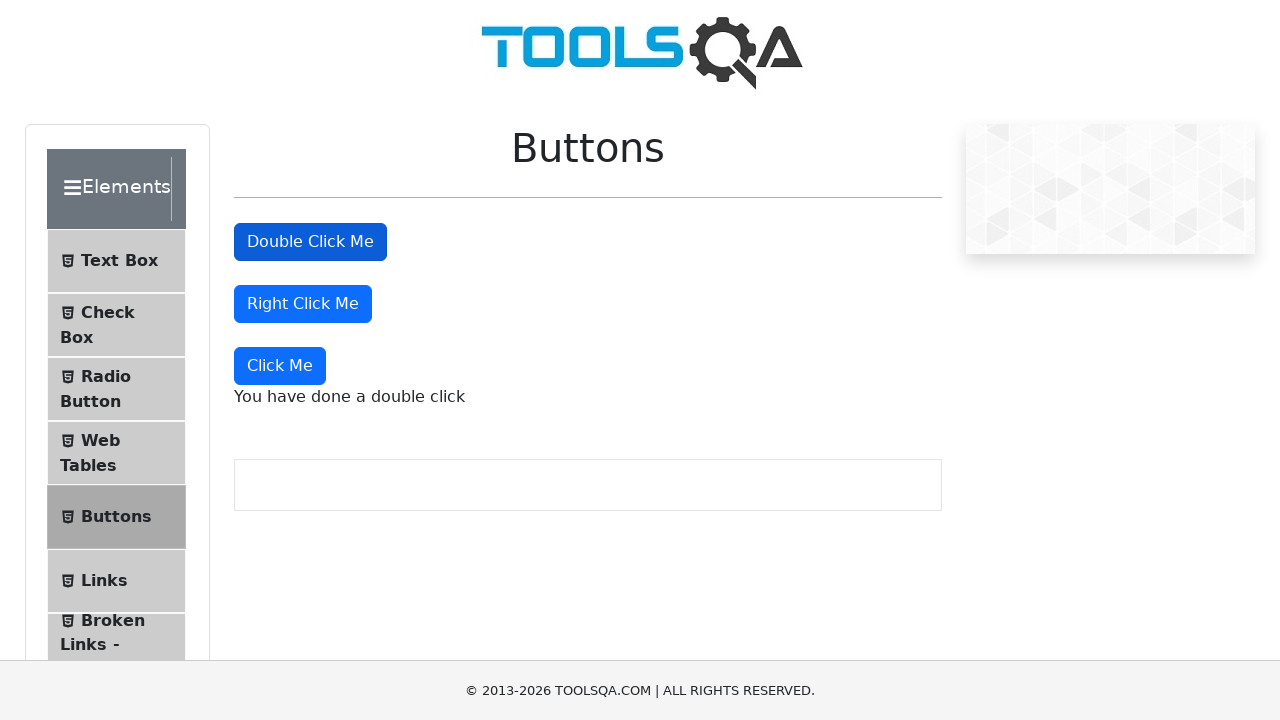